Tests answering a JavaScript prompt dialog with text input

Starting URL: https://kitchen.applitools.com/ingredients/alert

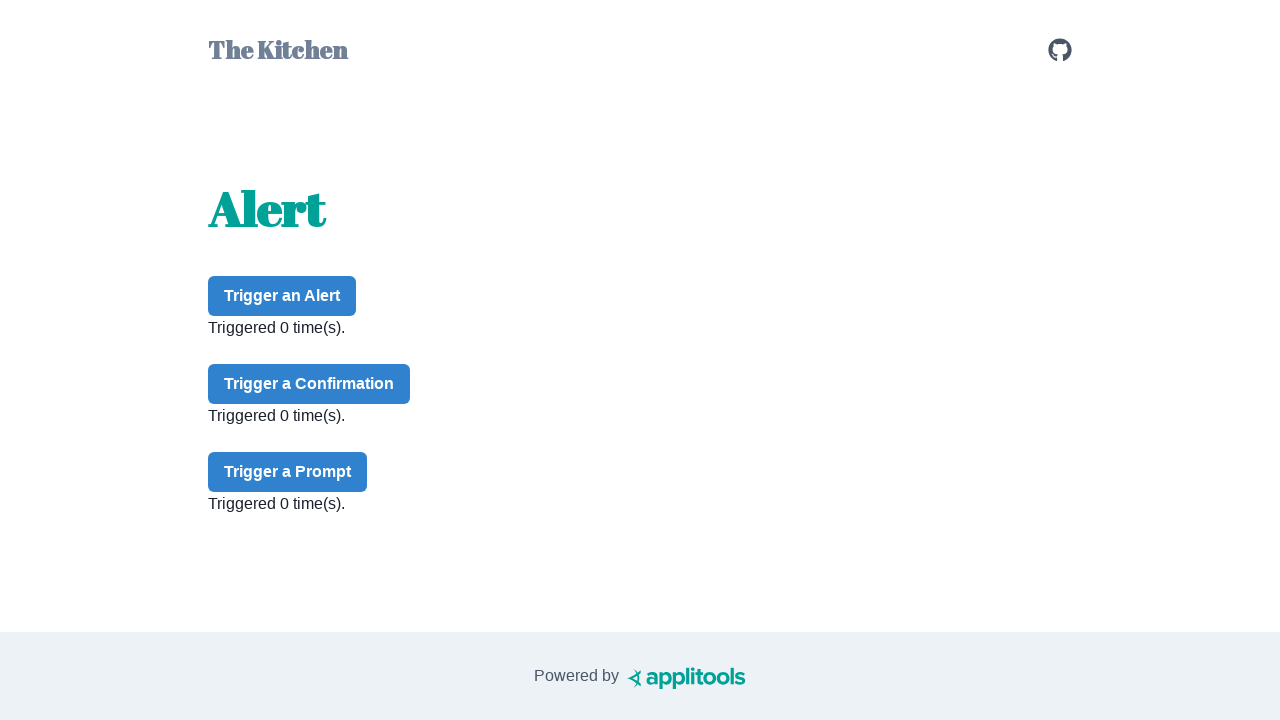

Set up dialog handler to accept prompt with 'nachos'
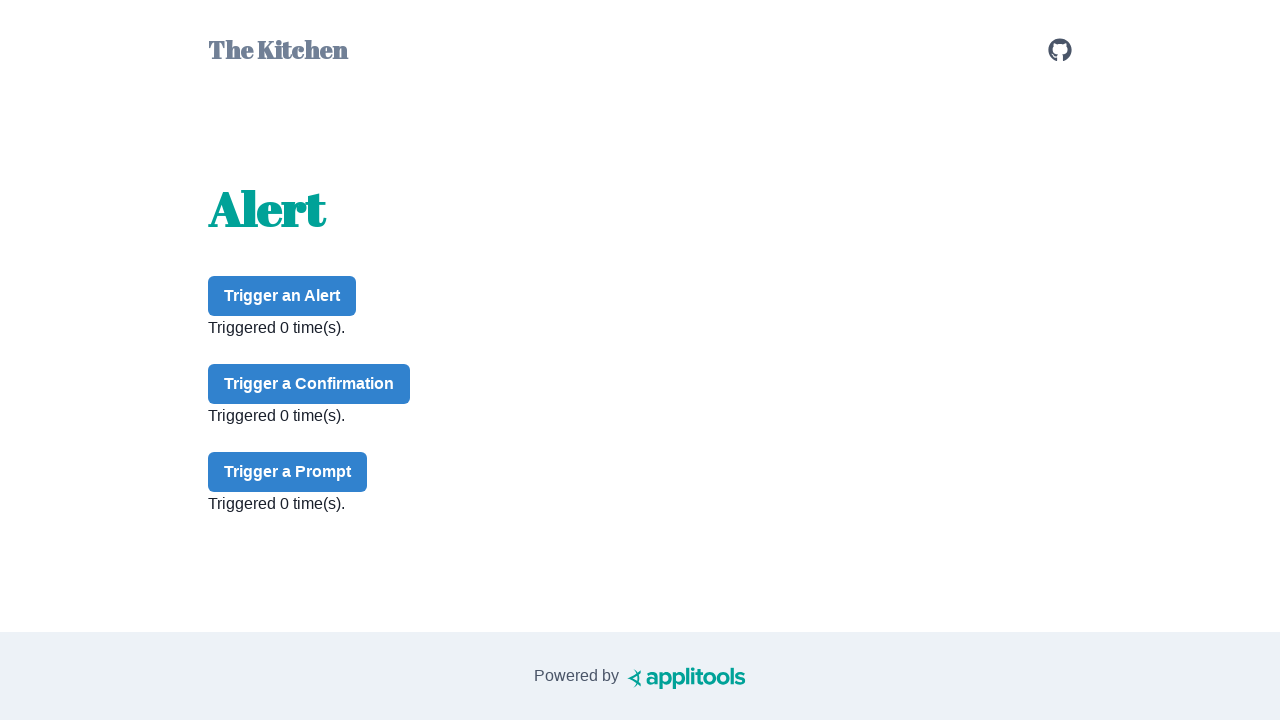

Clicked prompt button to trigger JavaScript prompt dialog at (288, 472) on #prompt-button
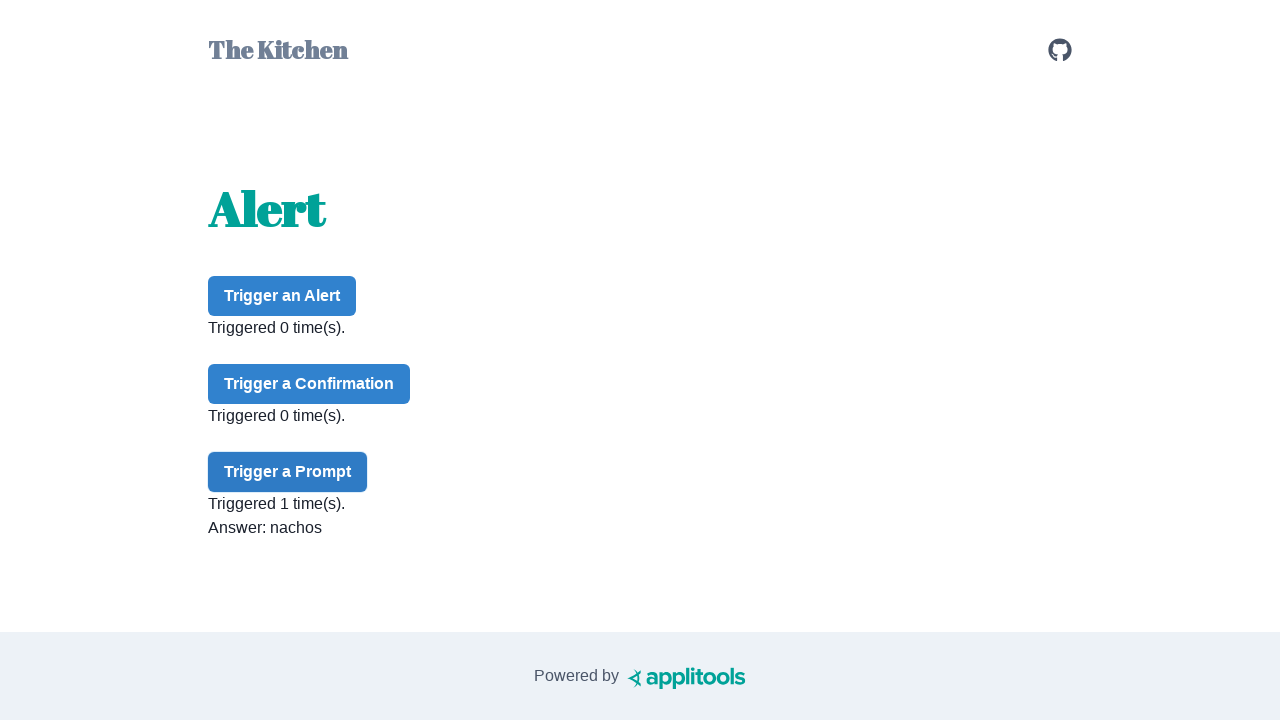

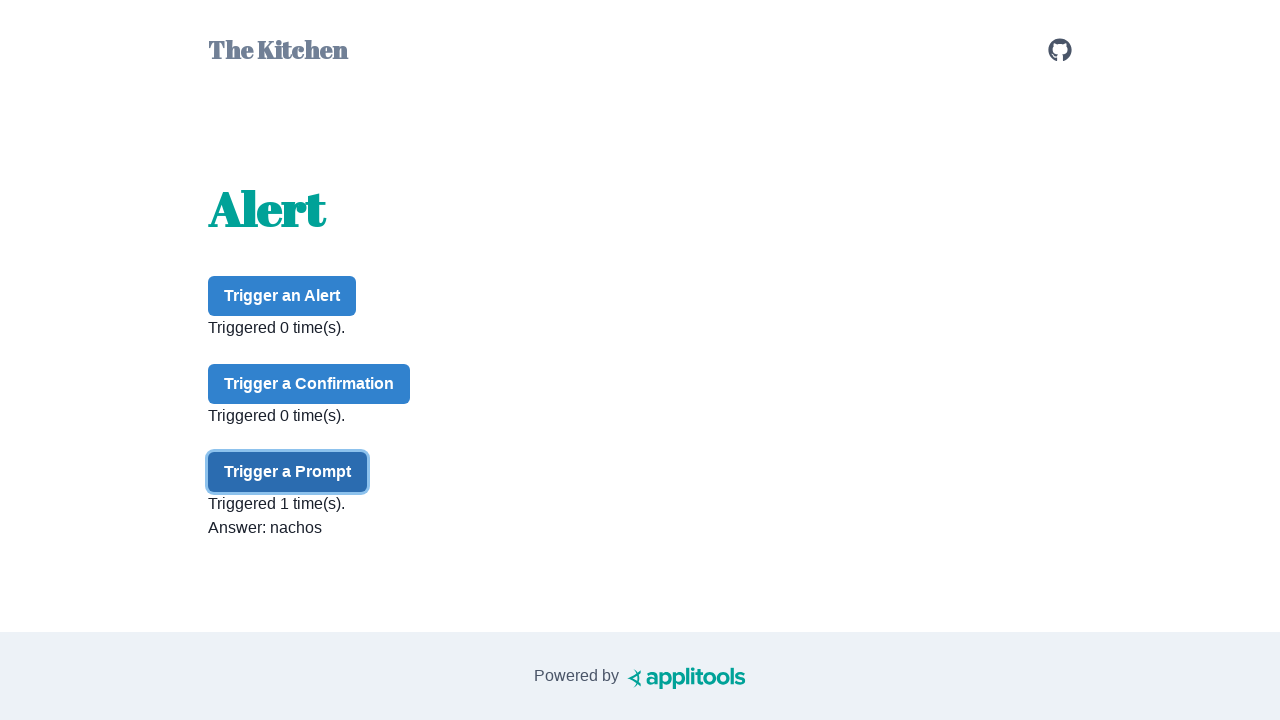